Tests page scrolling functionality by scrolling down and then back up using JavaScript executor

Starting URL: https://p-del.co/

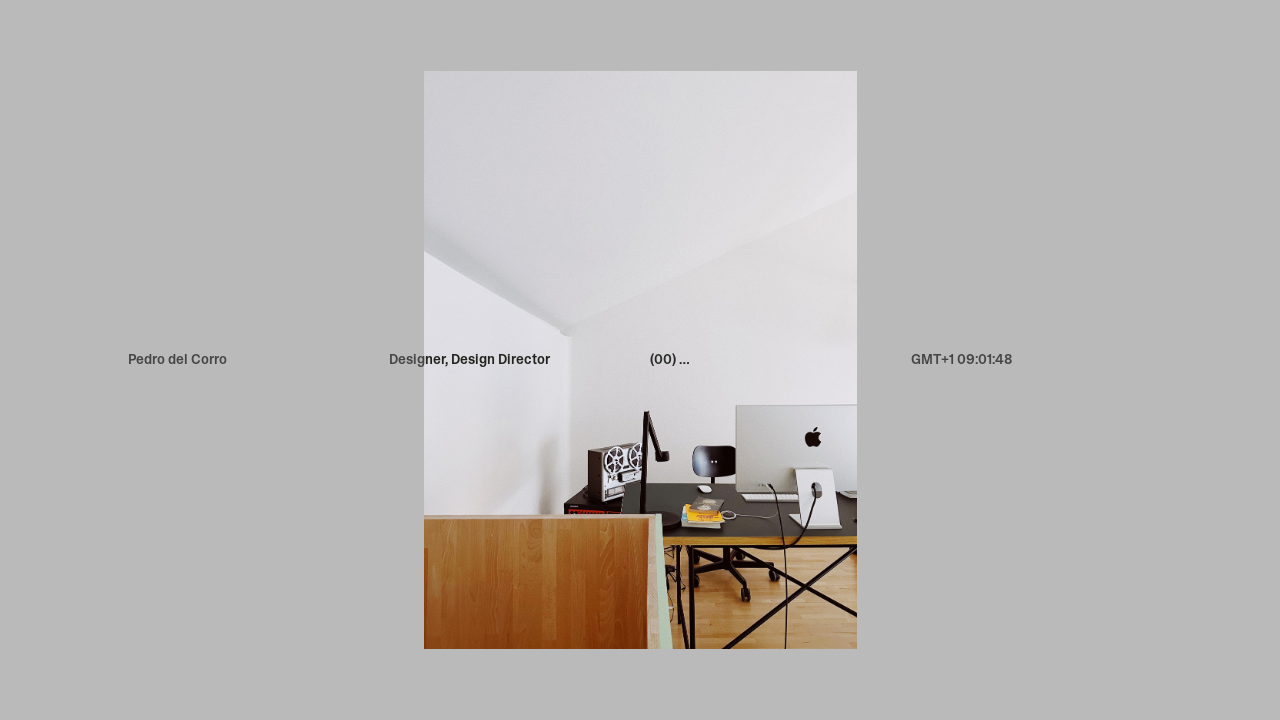

Scrolled down 3000 pixels
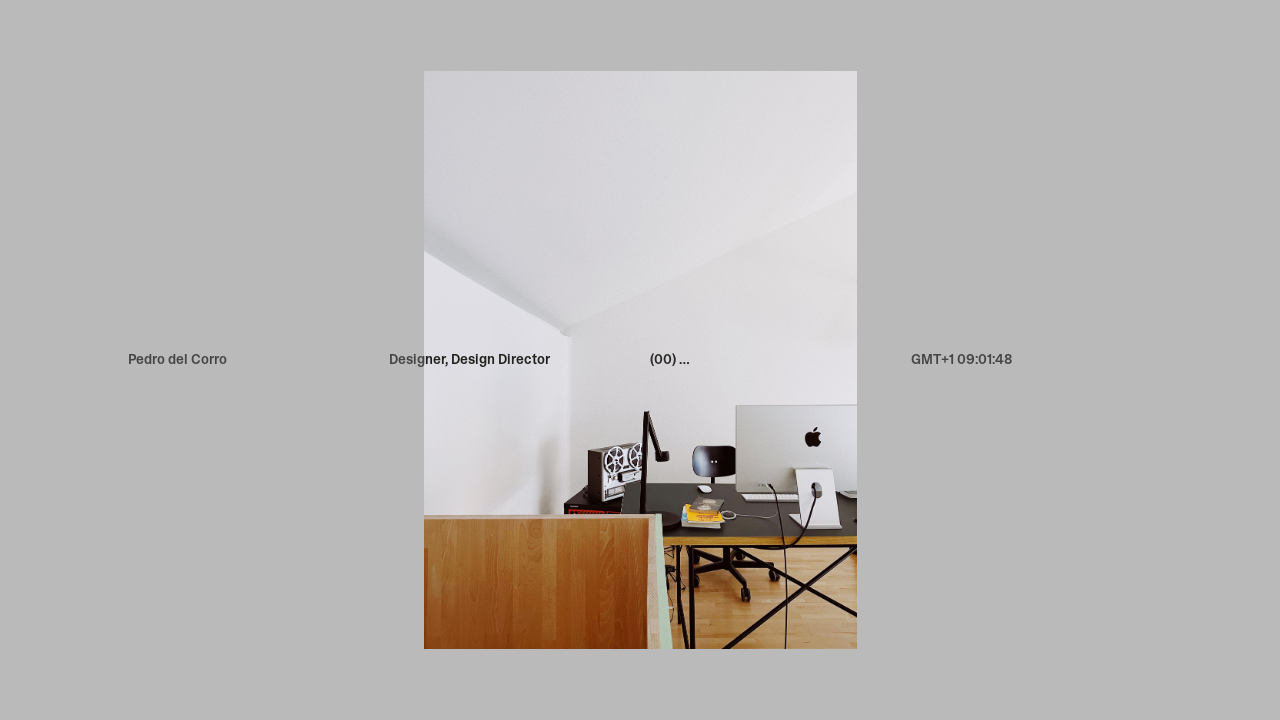

Waited 2 seconds
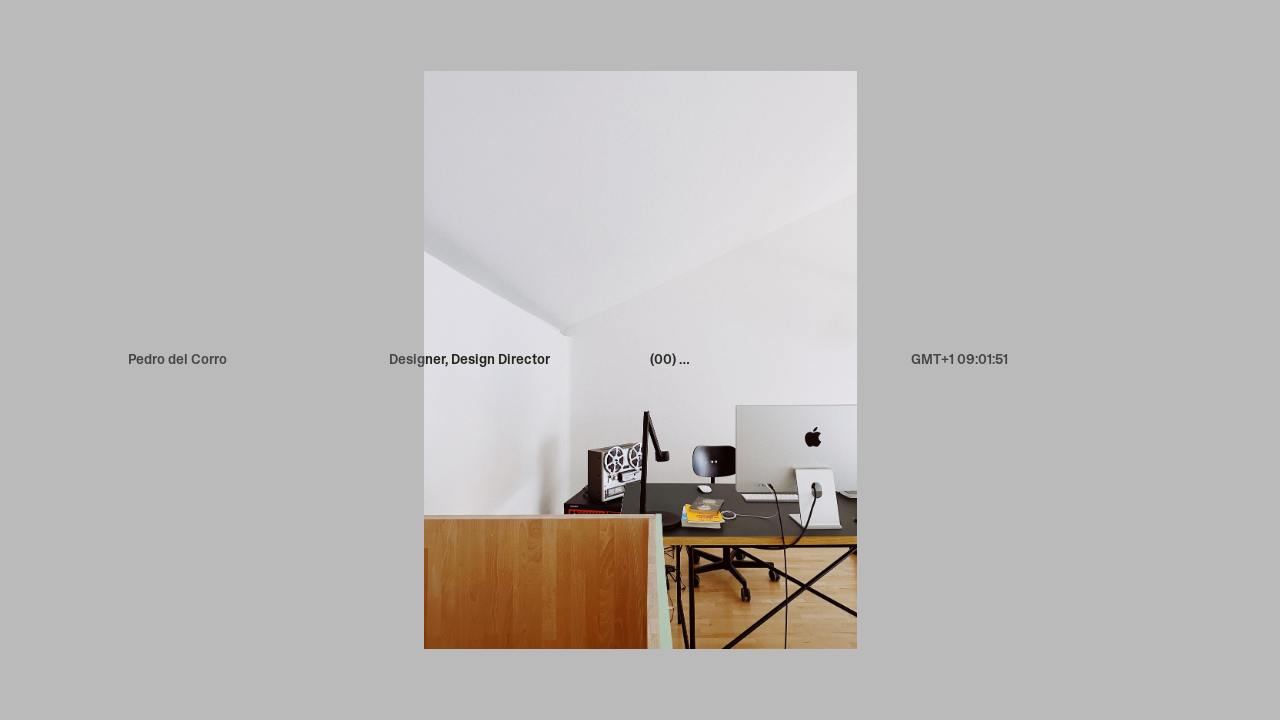

Scrolled back up 3000 pixels
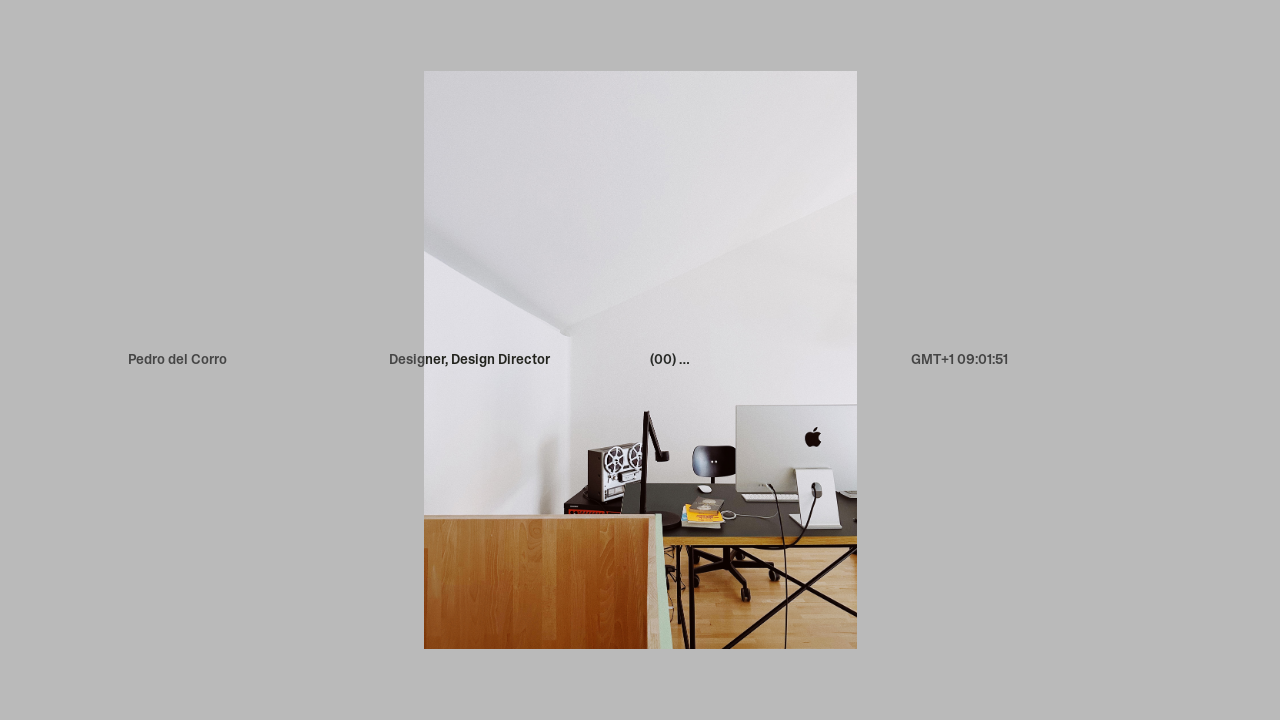

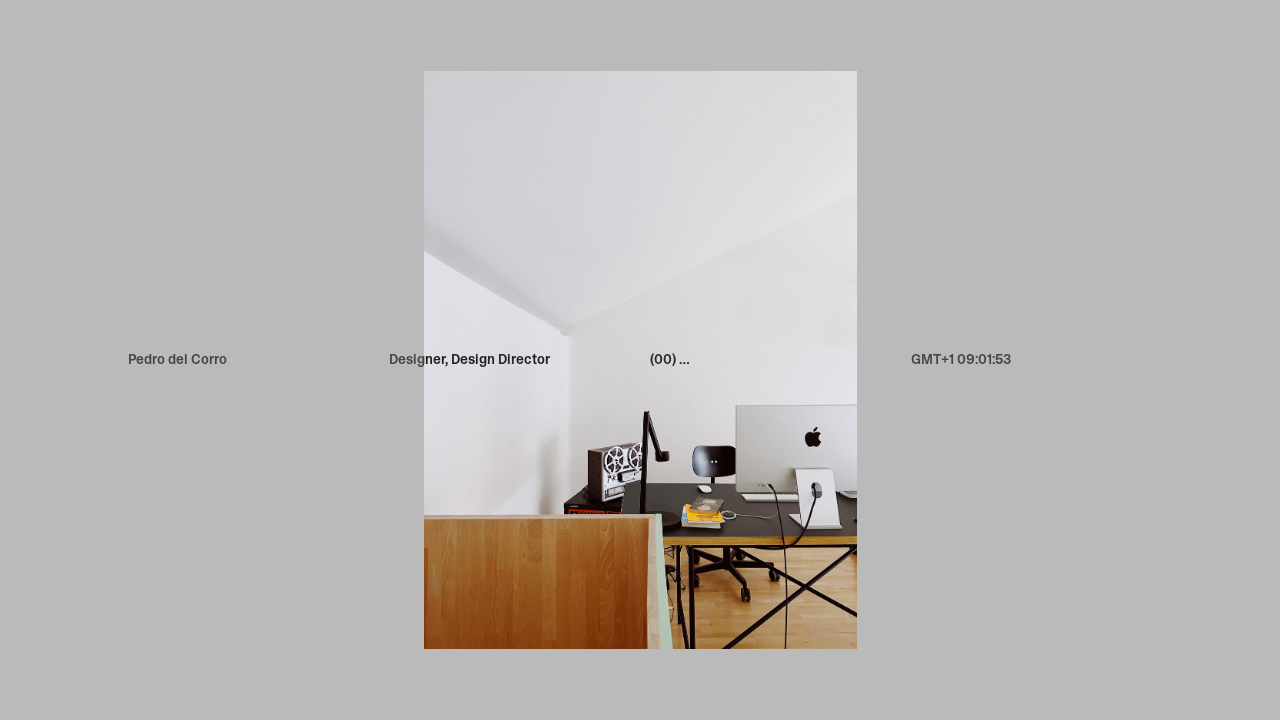